Waits for a price to drop to $100, clicks book button, solves a mathematical problem and submits the answer

Starting URL: http://suninjuly.github.io/explicit_wait2.html

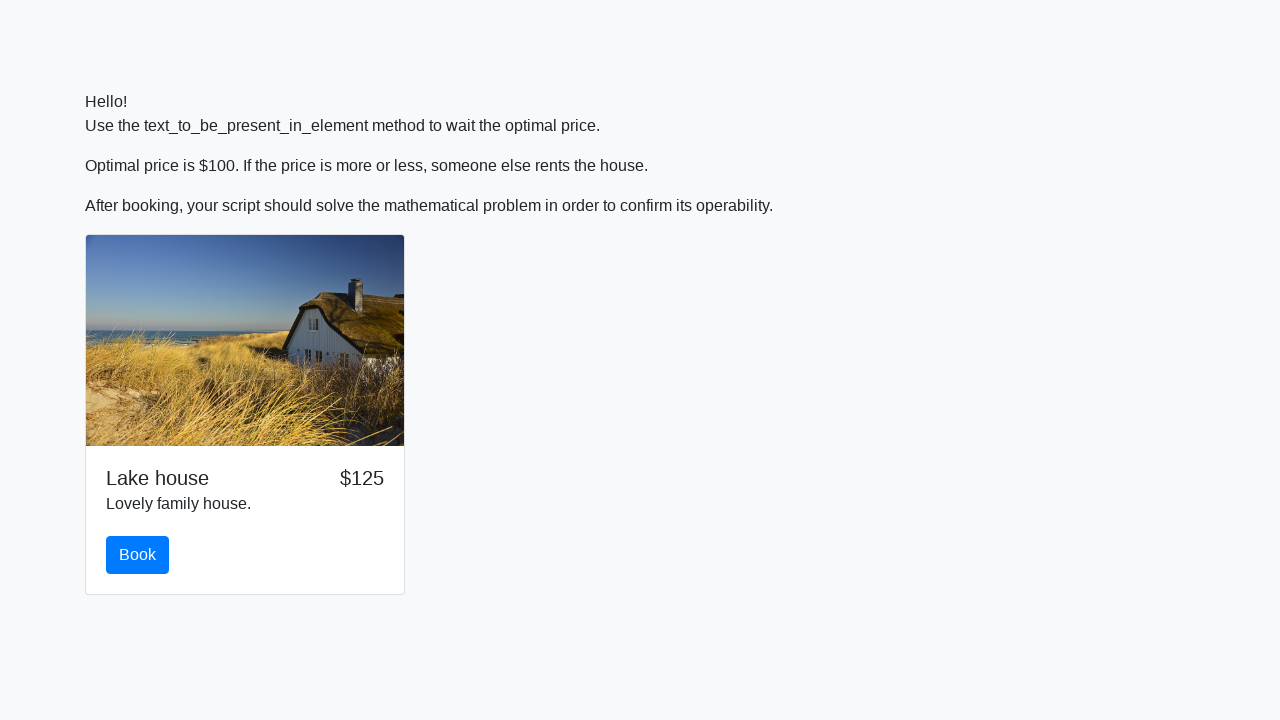

Waited for price to drop to $100
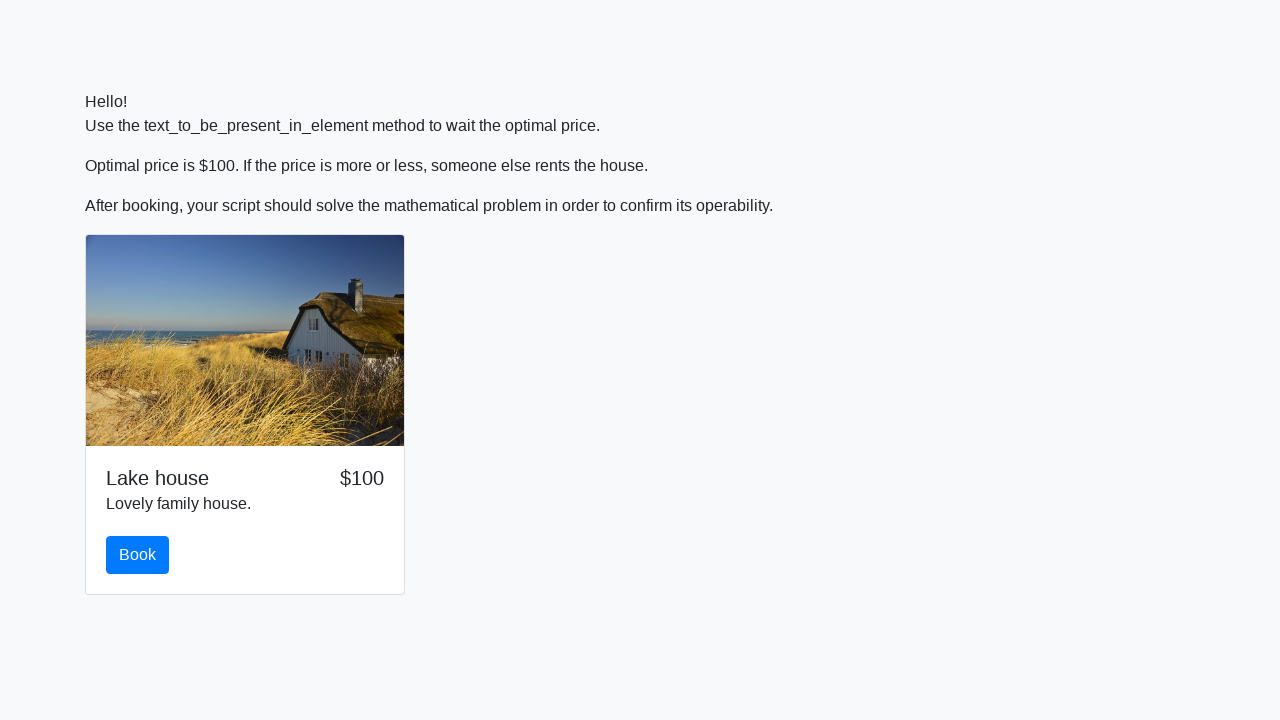

Clicked the Book button at (138, 555) on #book
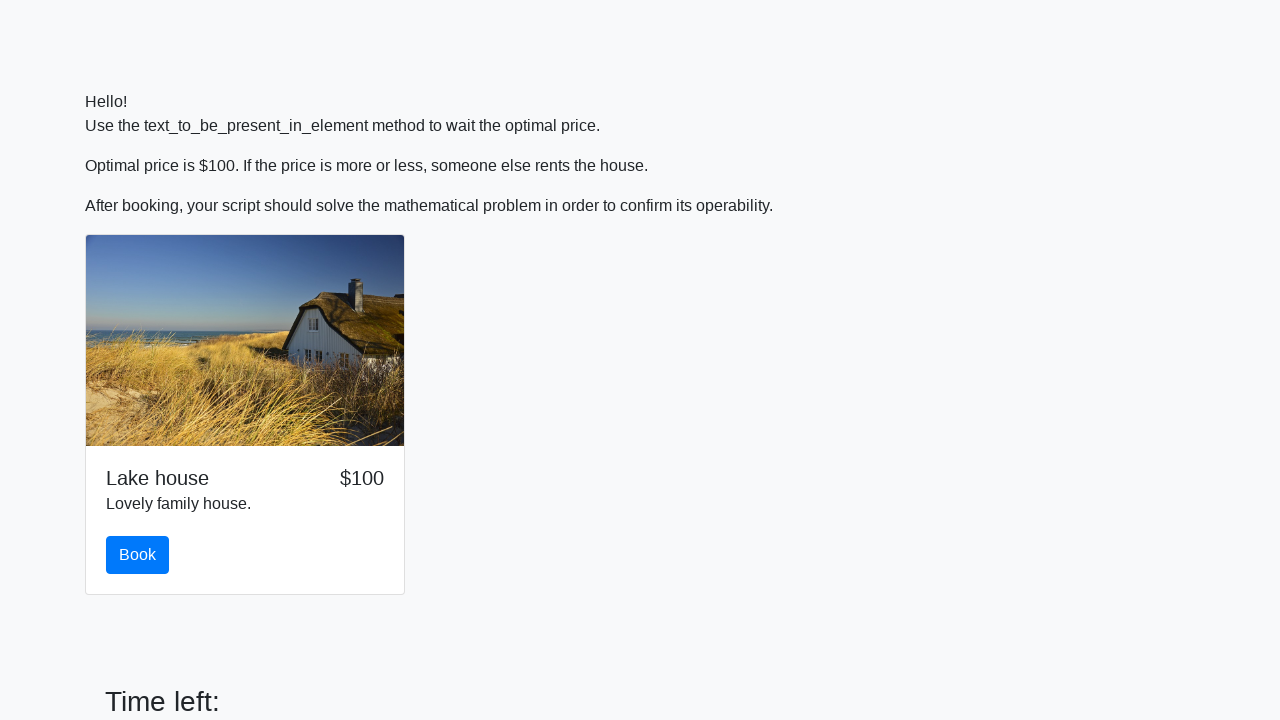

Retrieved input value from page
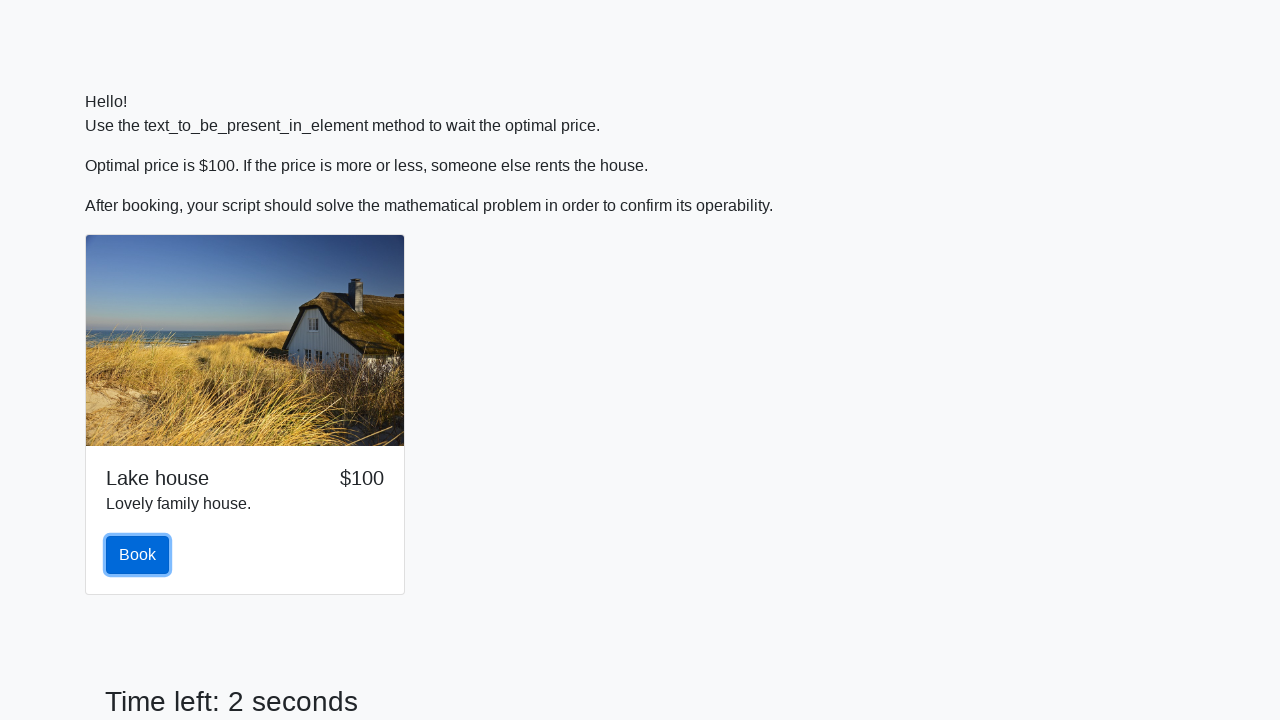

Calculated mathematical answer: 2.3977237928607593
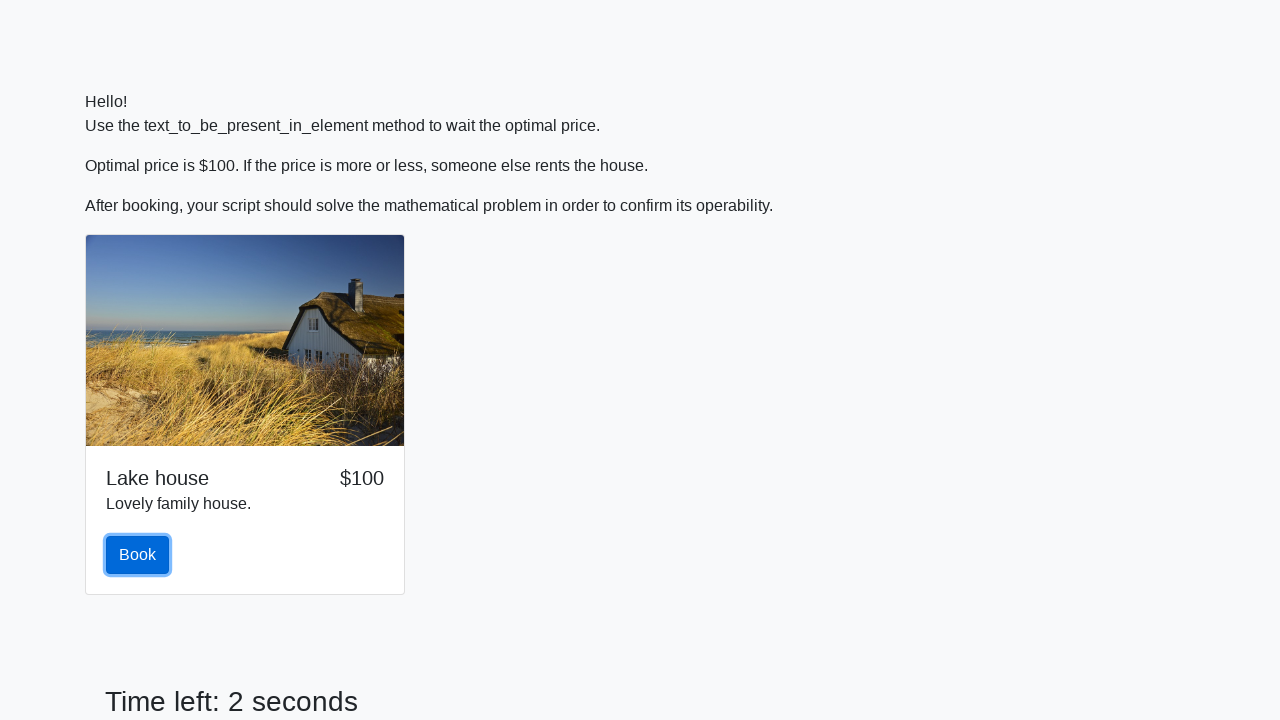

Filled answer field with calculated result on #answer
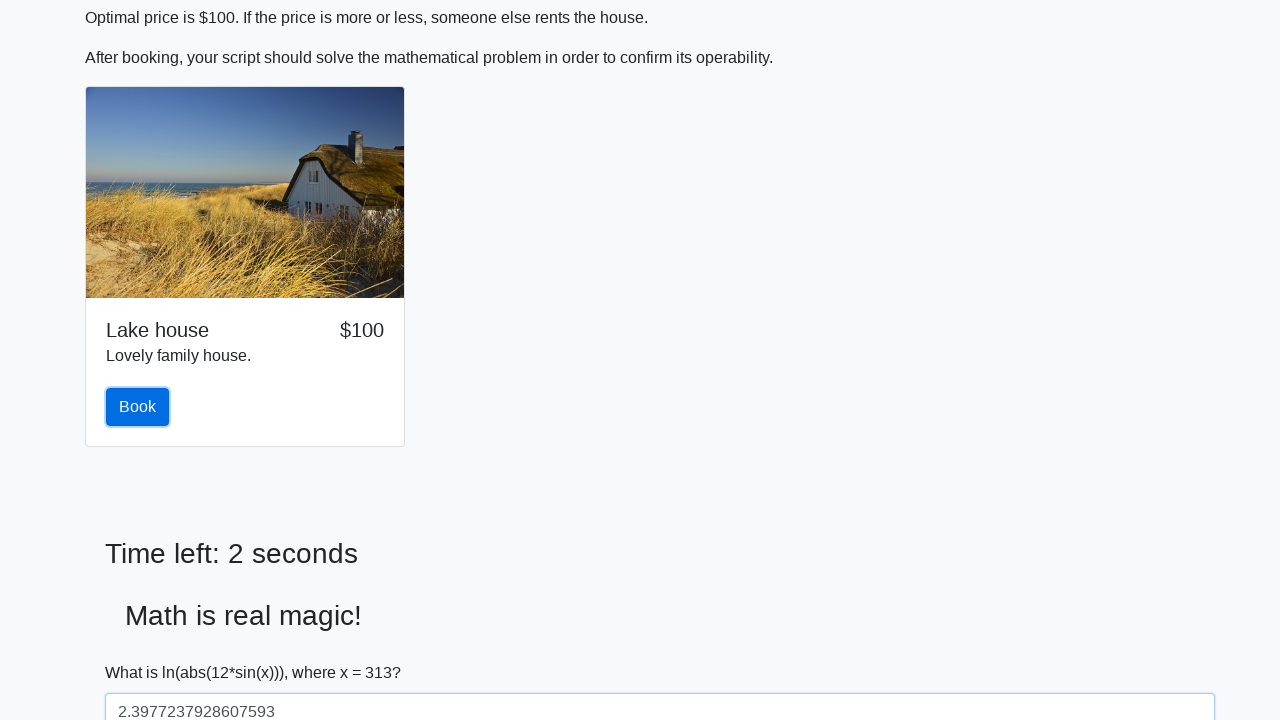

Submitted the form at (143, 651) on button[type='submit']
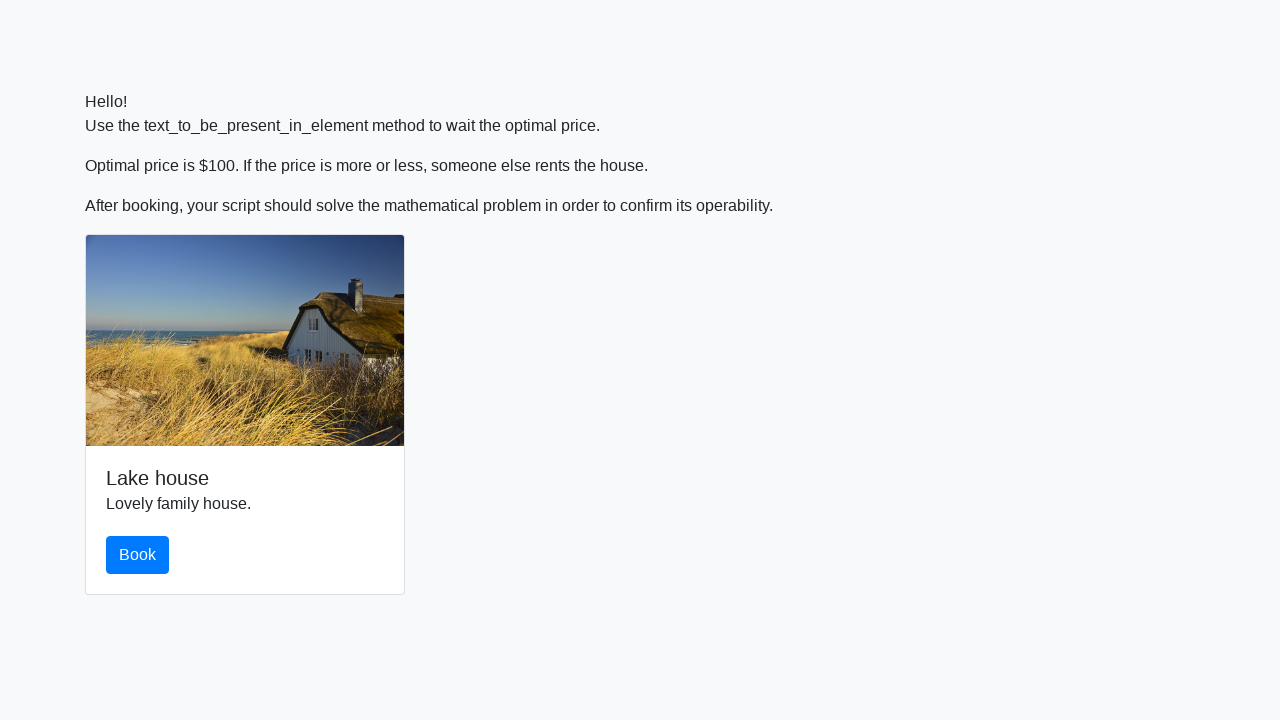

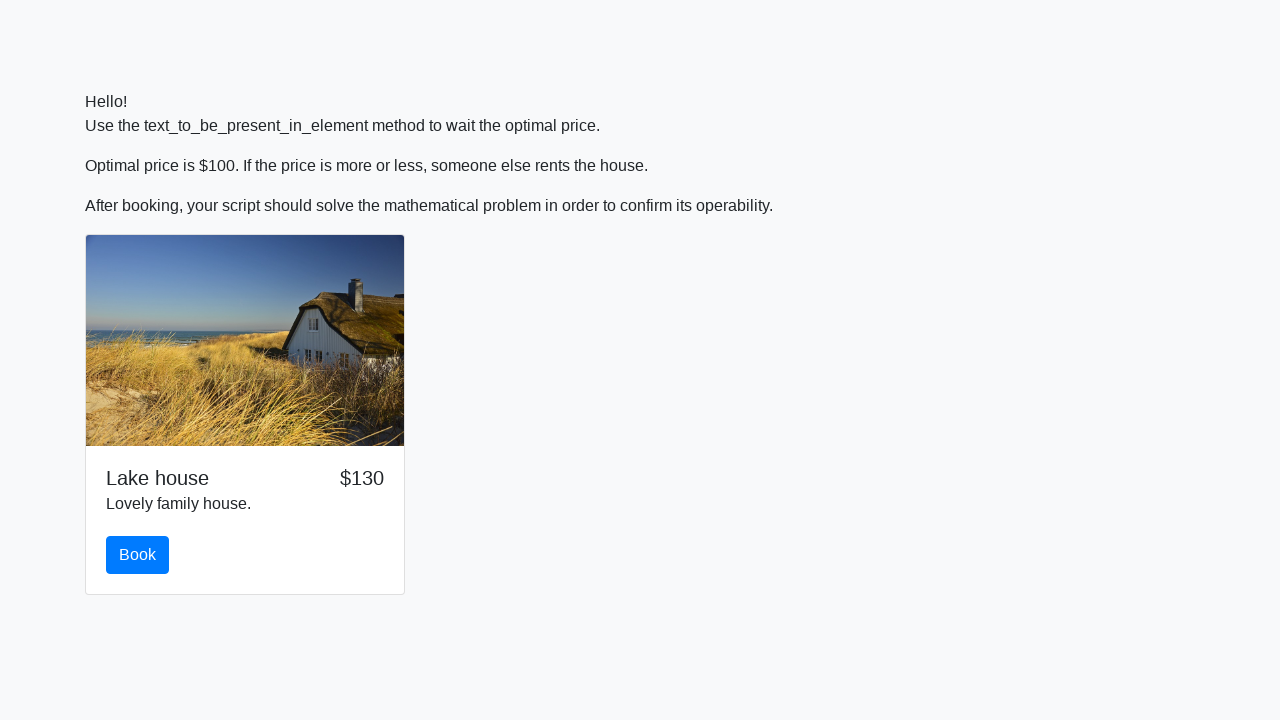